Navigates to an automation practice page and verifies that footer links are present and have href attributes

Starting URL: https://rahulshettyacademy.com/AutomationPractice/

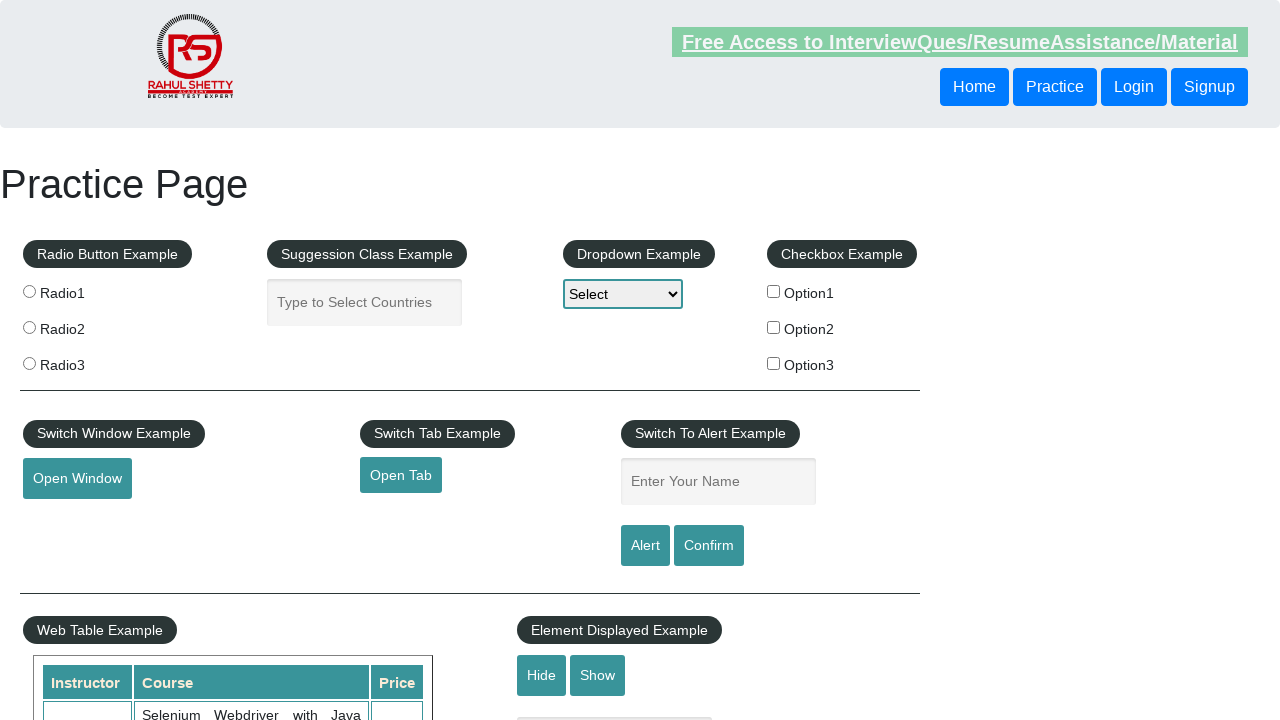

Navigated to automation practice page
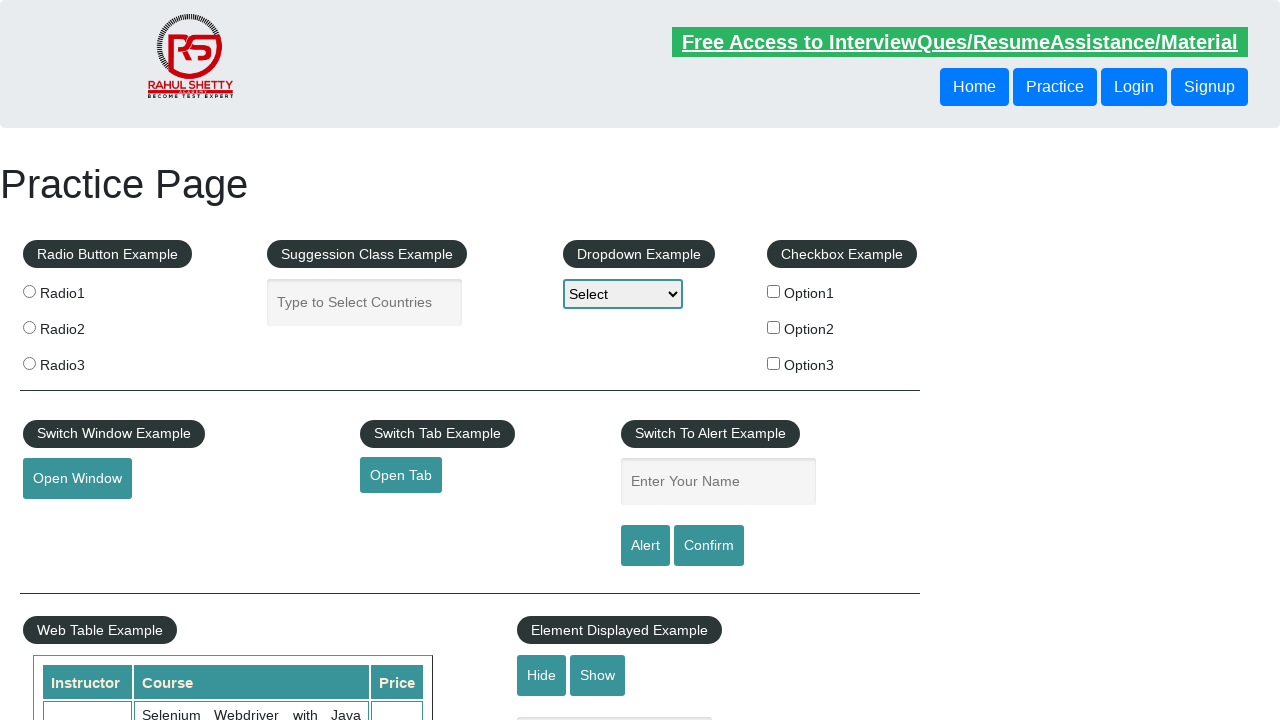

Footer links loaded and are present on the page
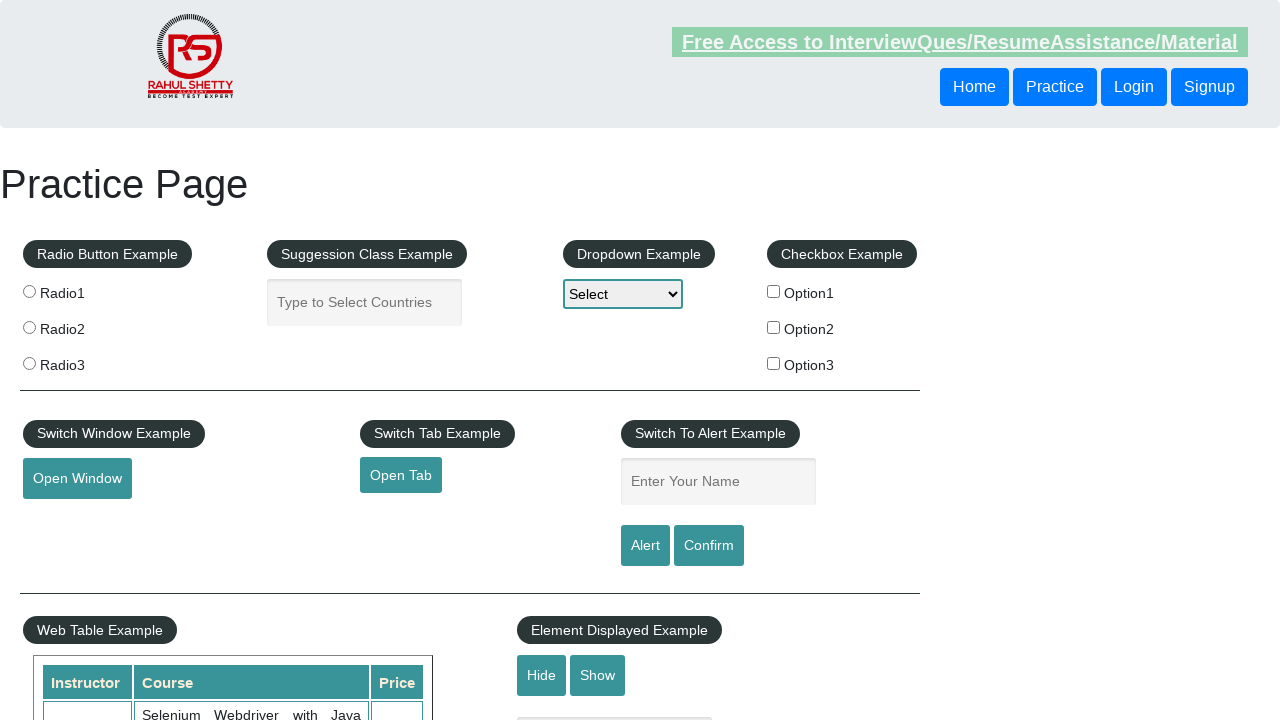

Located footer links with selector 'li.gf-li a'
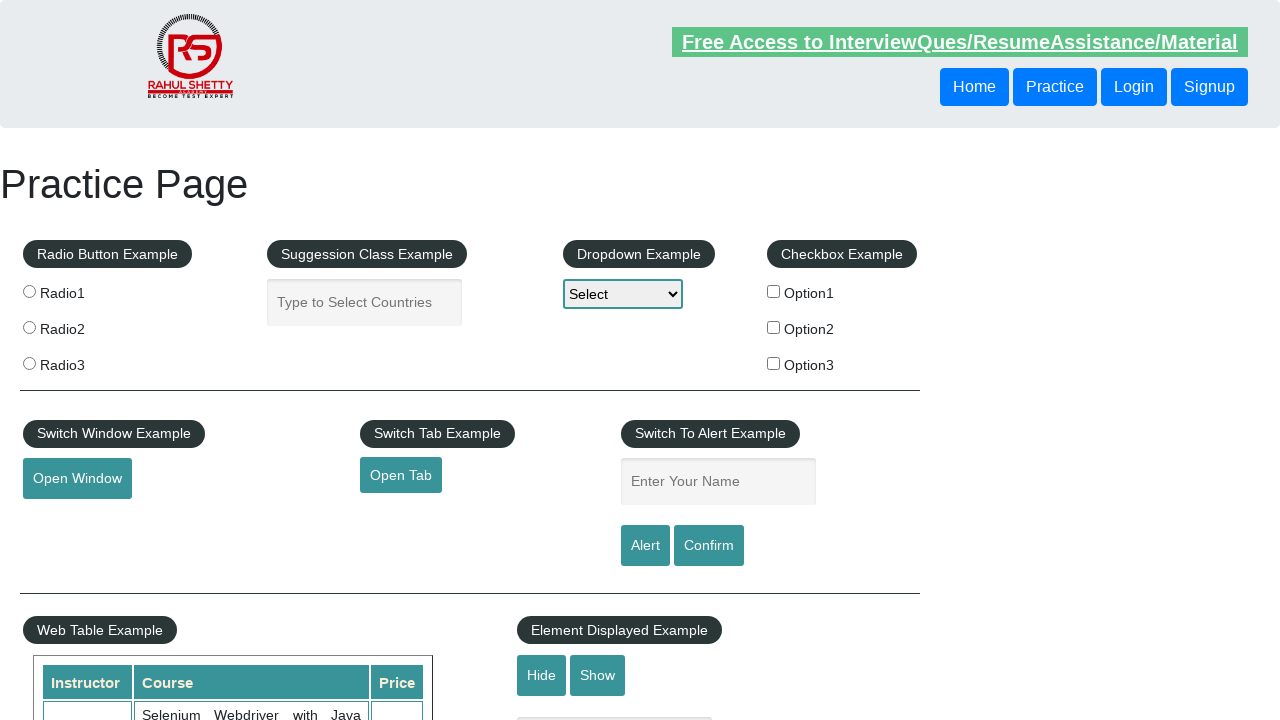

Verified that 20 footer links are present
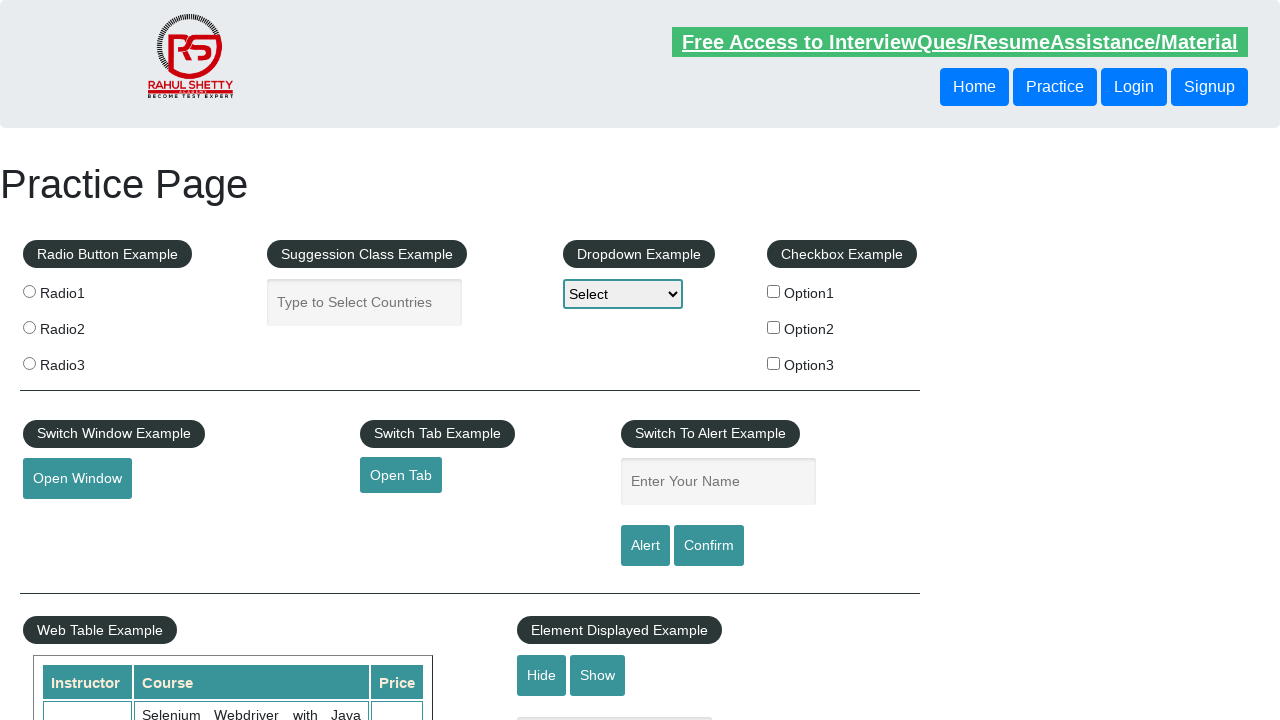

Retrieved first footer link element
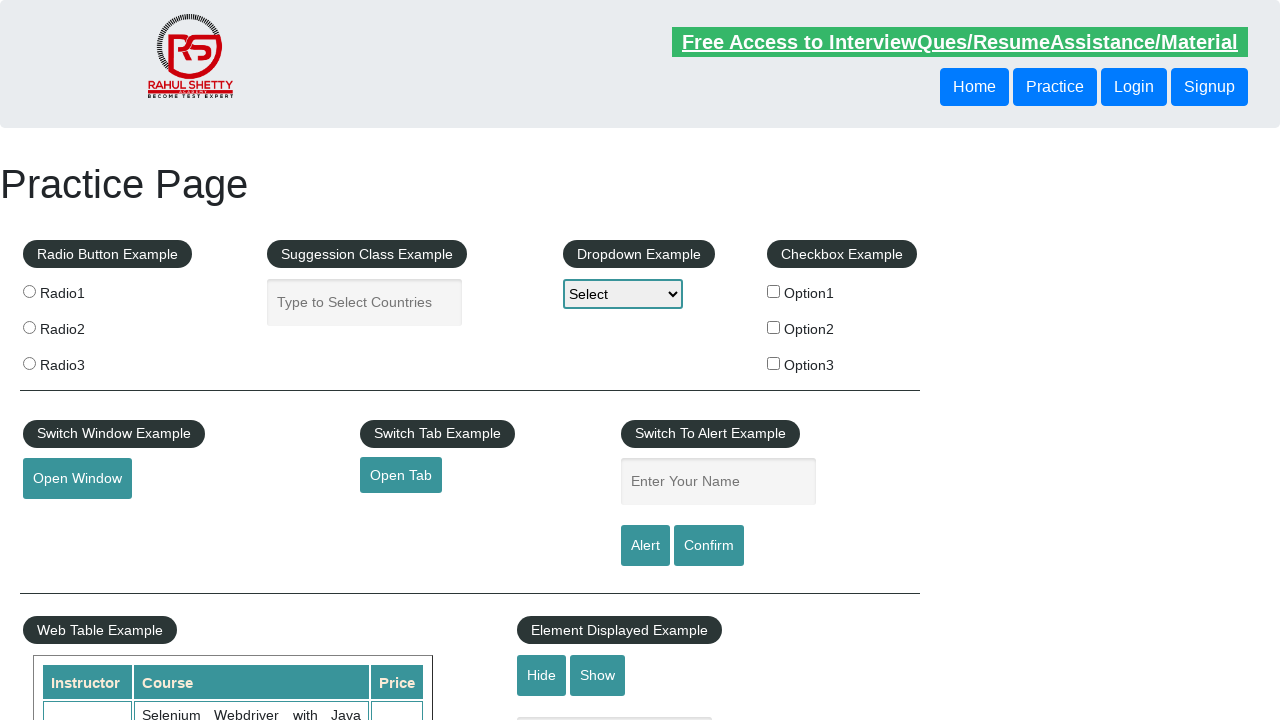

Retrieved href attribute from first link: #
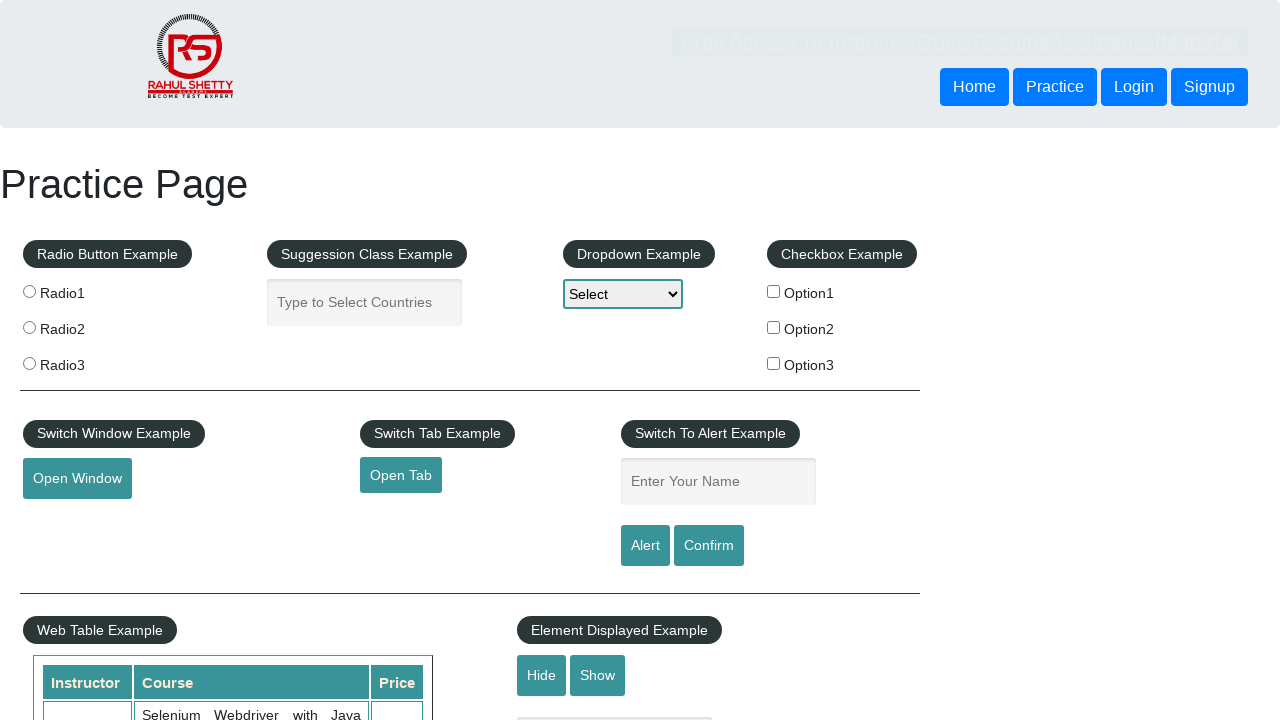

Verified that first footer link has a valid href attribute
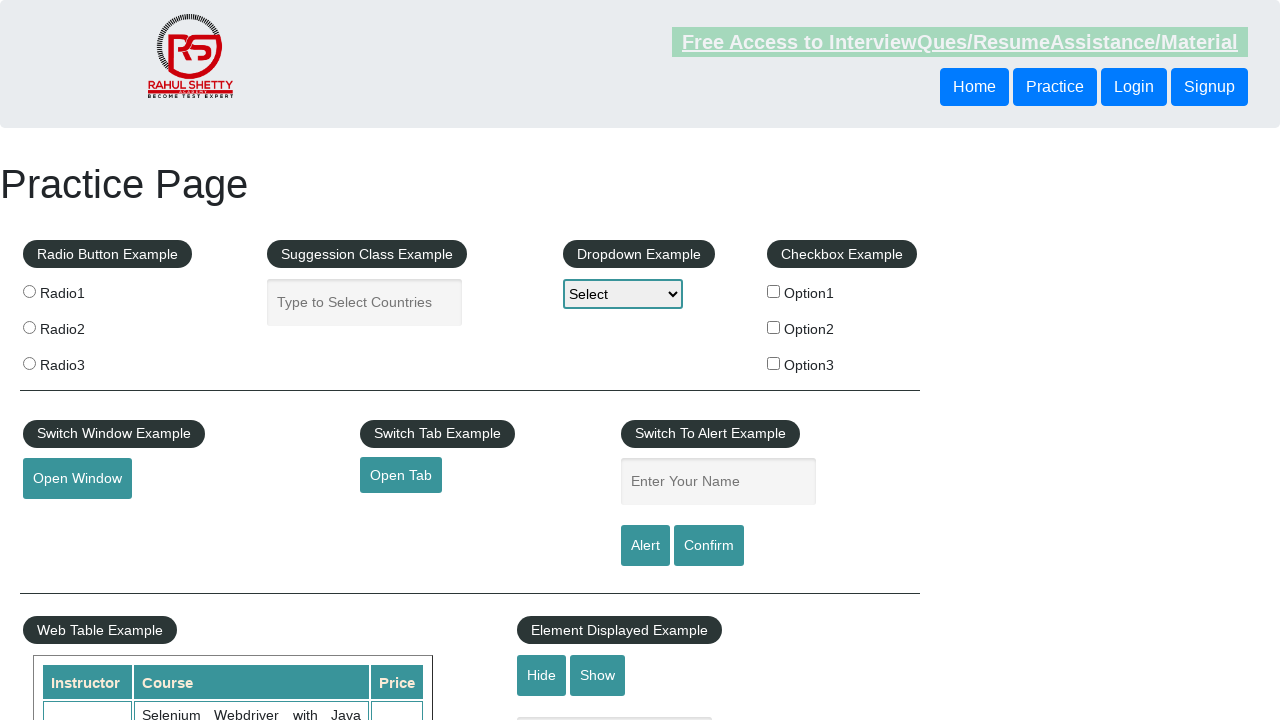

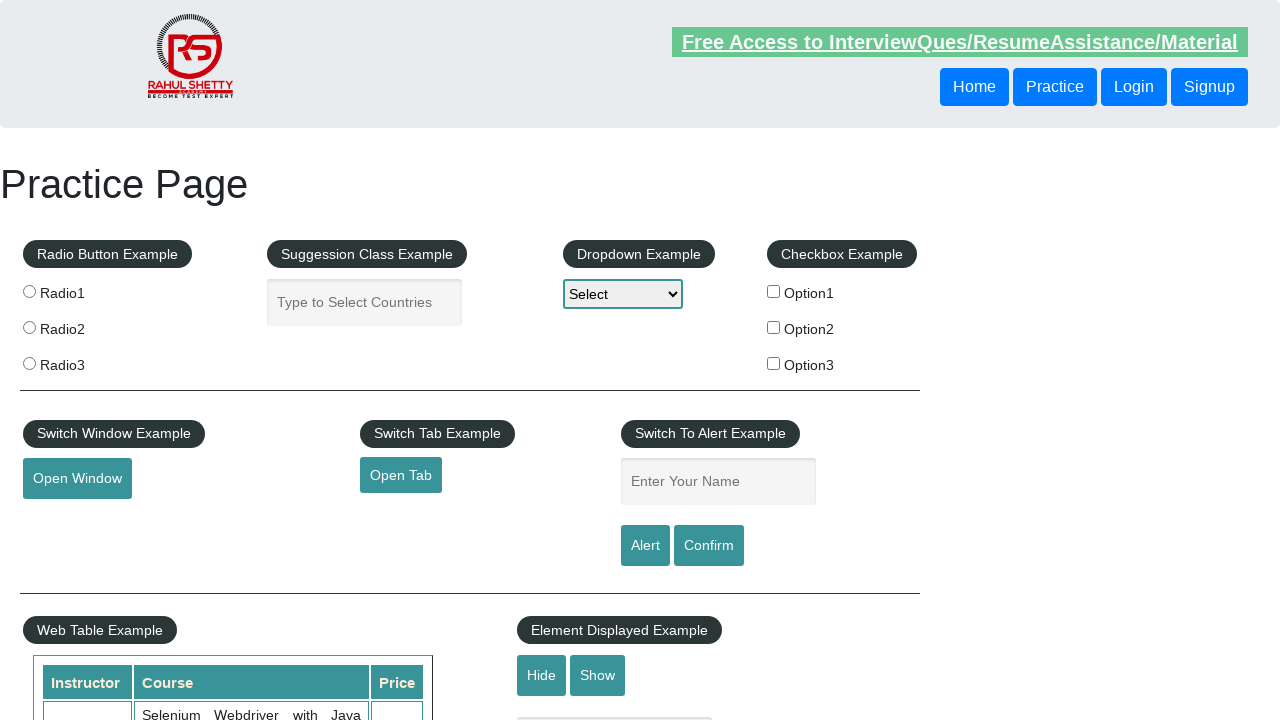